Tests opening a new browser window by clicking a button, switching to the new window to verify its content, closing it, and returning to the original window to verify the original content is still displayed.

Starting URL: https://www.tutorialspoint.com/selenium/practice/browser-windows.php

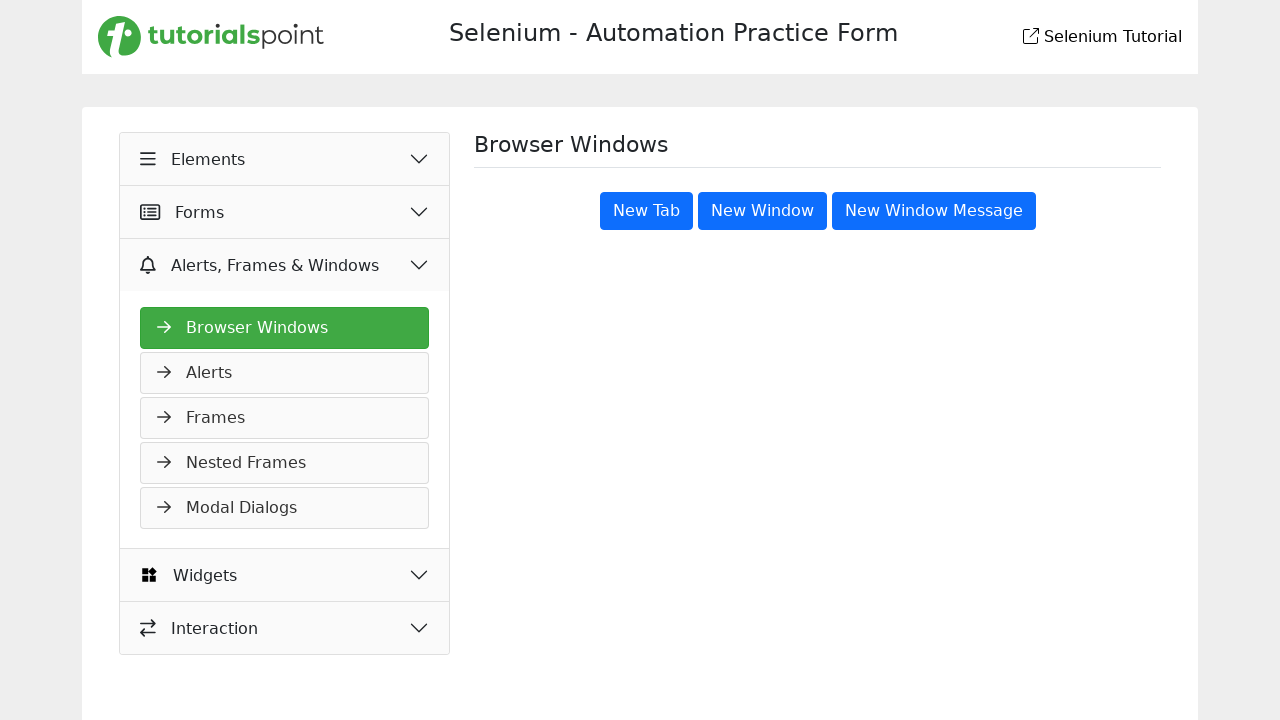

Clicked 'New Window' button to open a new browser window at (762, 211) on xpath=//button[text()='New Window']
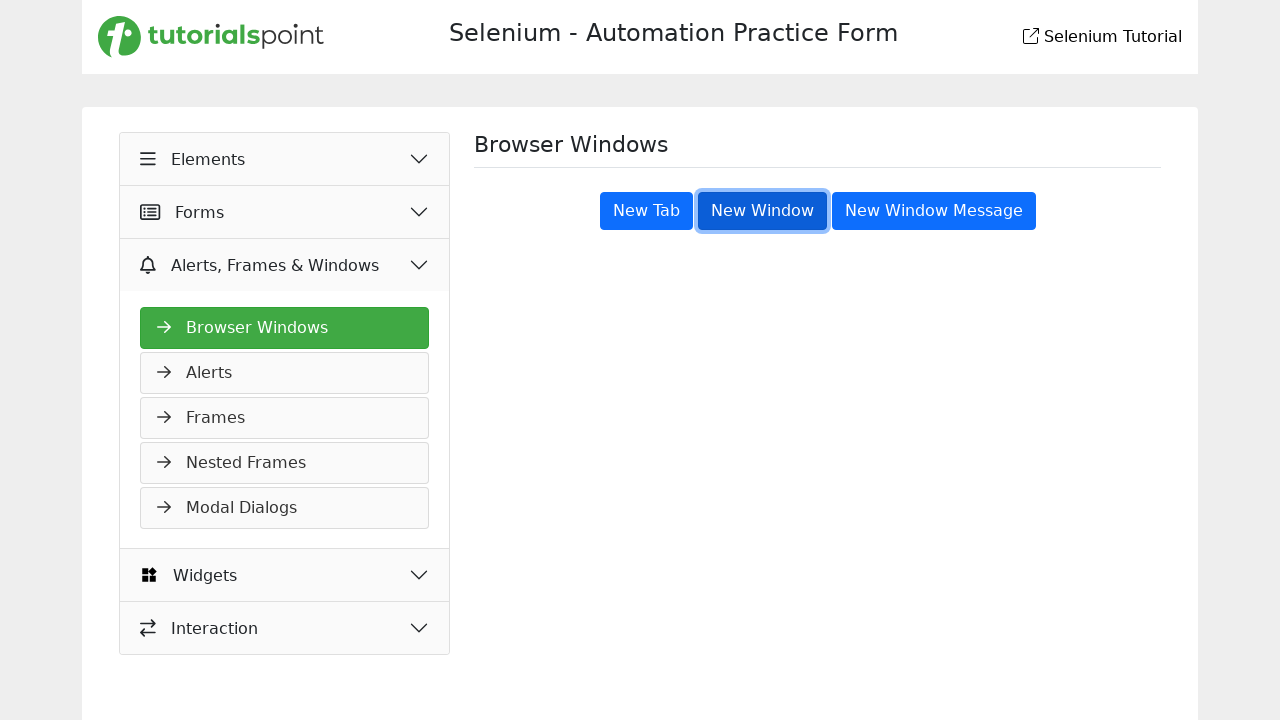

New window opened and captured
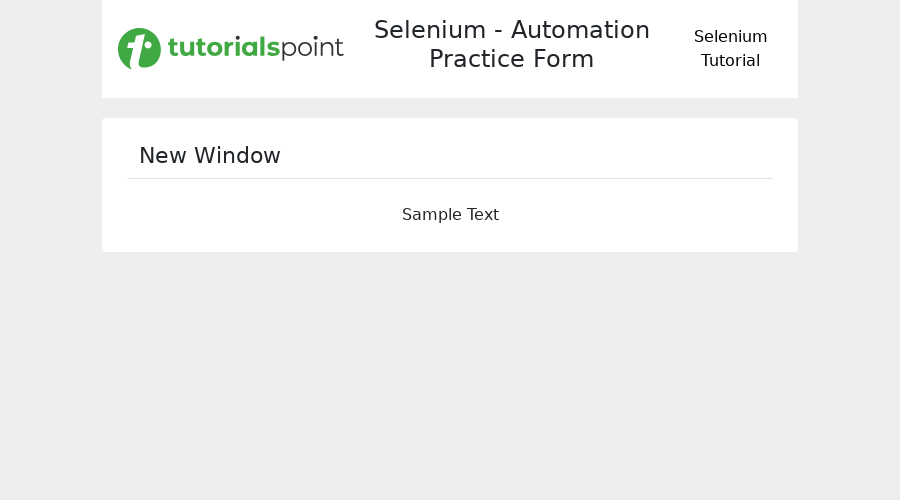

Verified 'New Window' heading is displayed in the new window
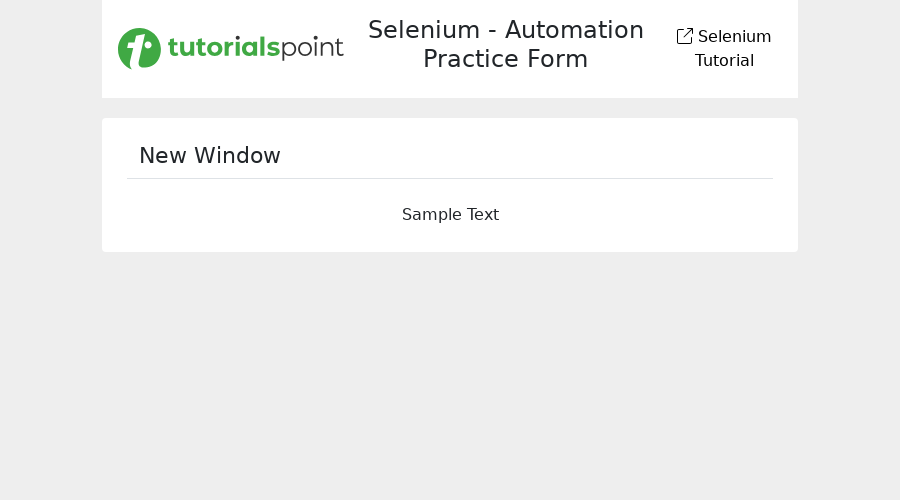

Closed the new browser window
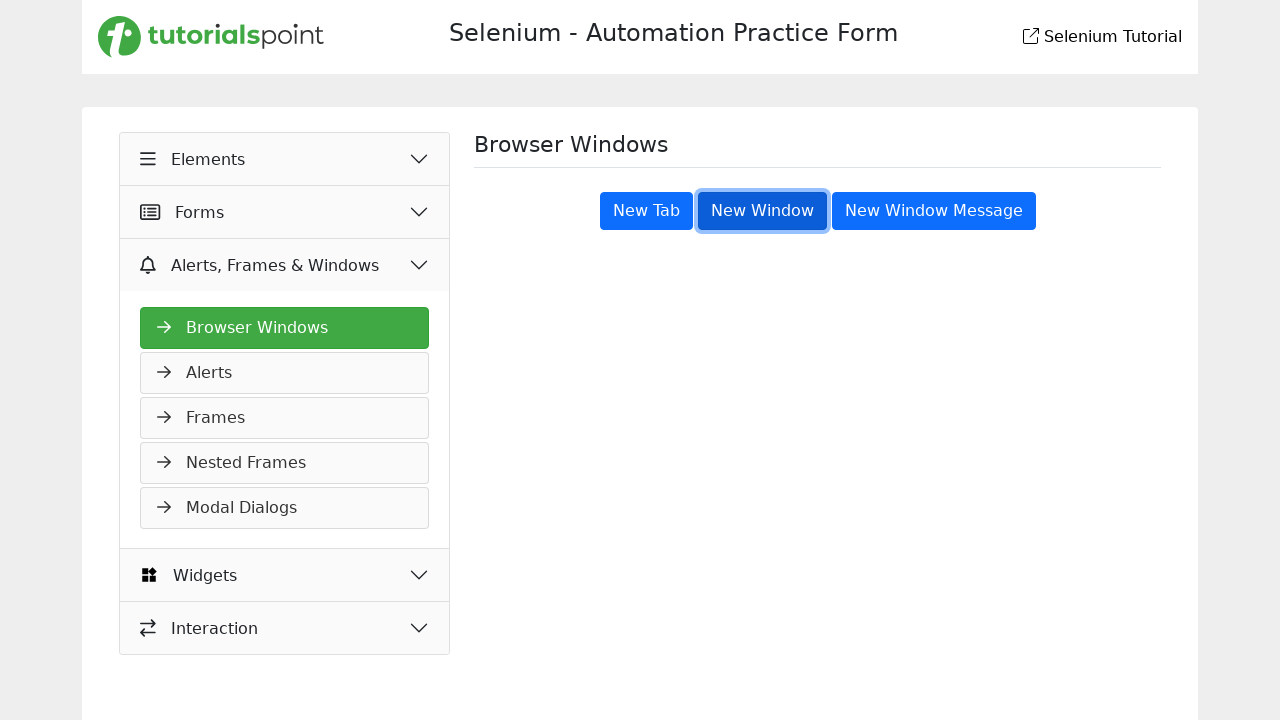

Verified original window still displays 'Browser Windows' heading
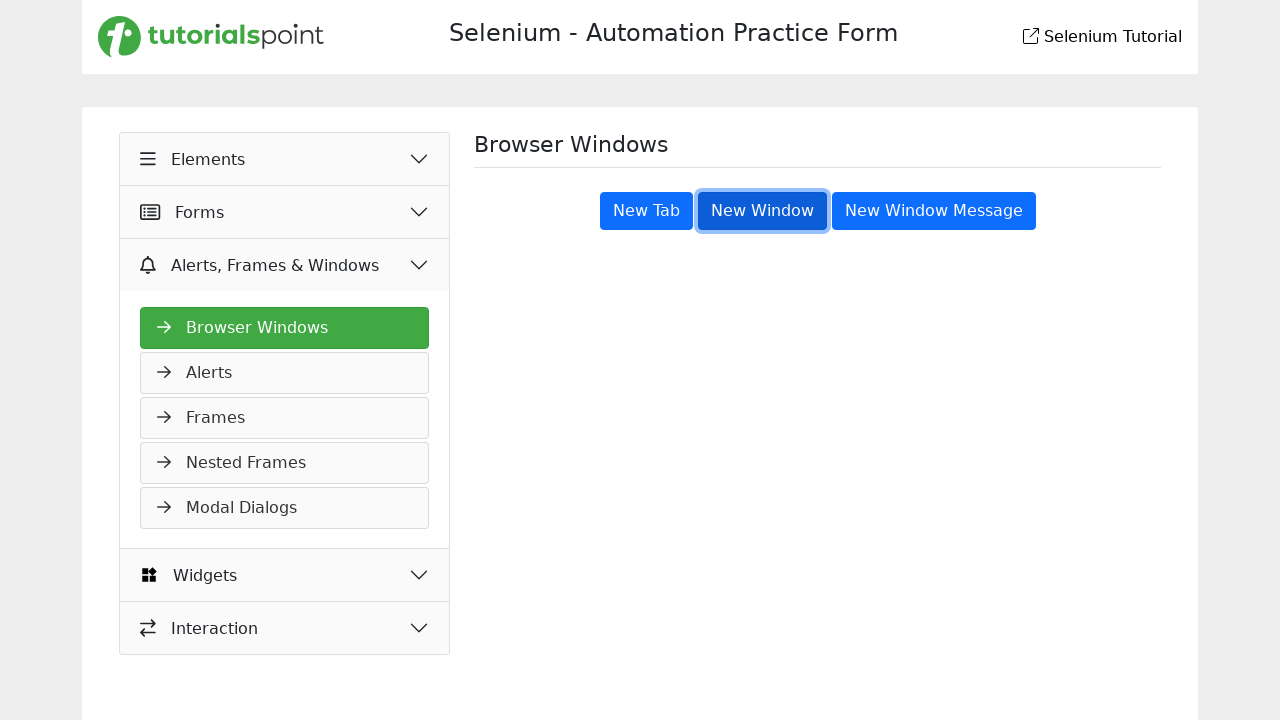

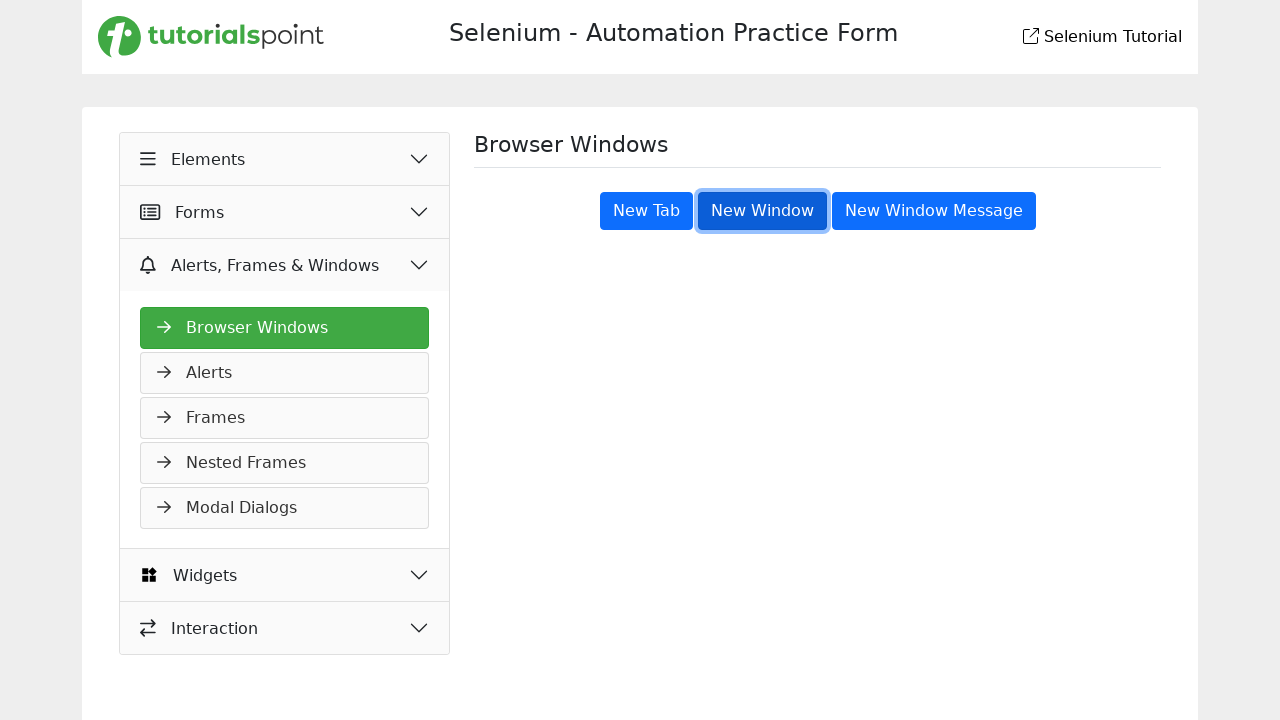